Tests that Clear completed button is hidden when there are no completed items

Starting URL: https://demo.playwright.dev/todomvc

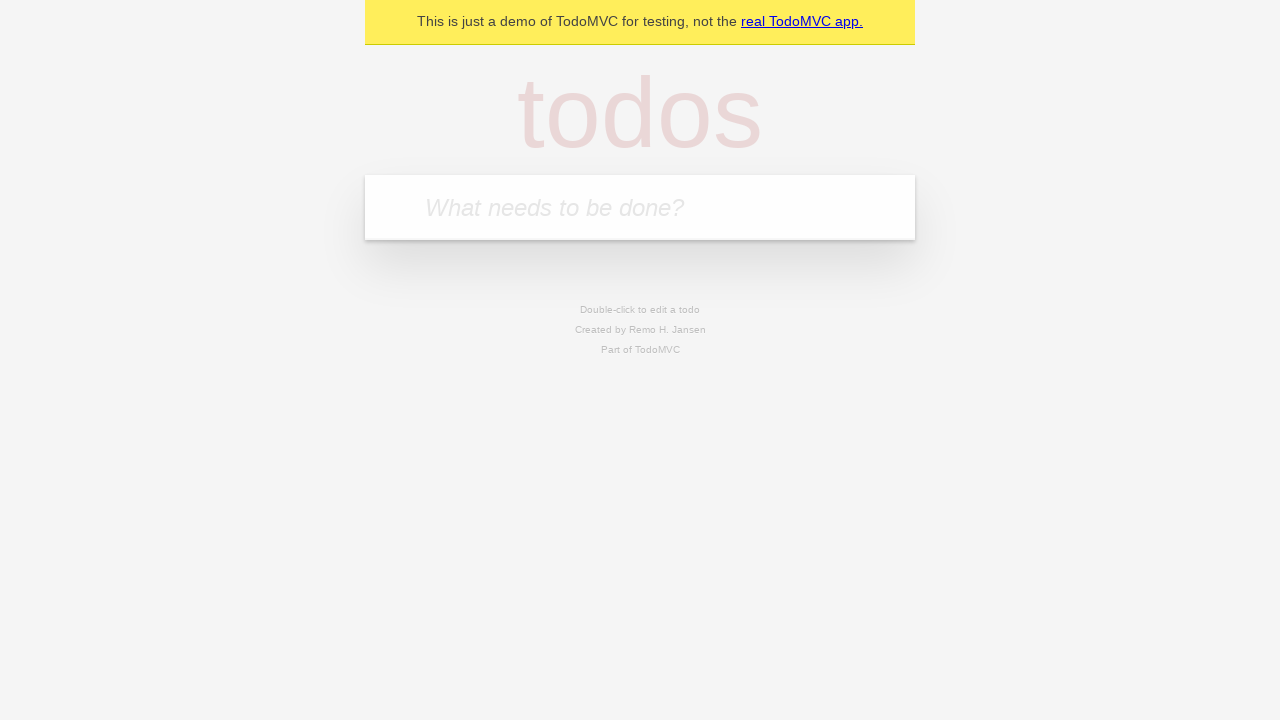

Filled todo input with 'buy some cheese' on internal:attr=[placeholder="What needs to be done?"i]
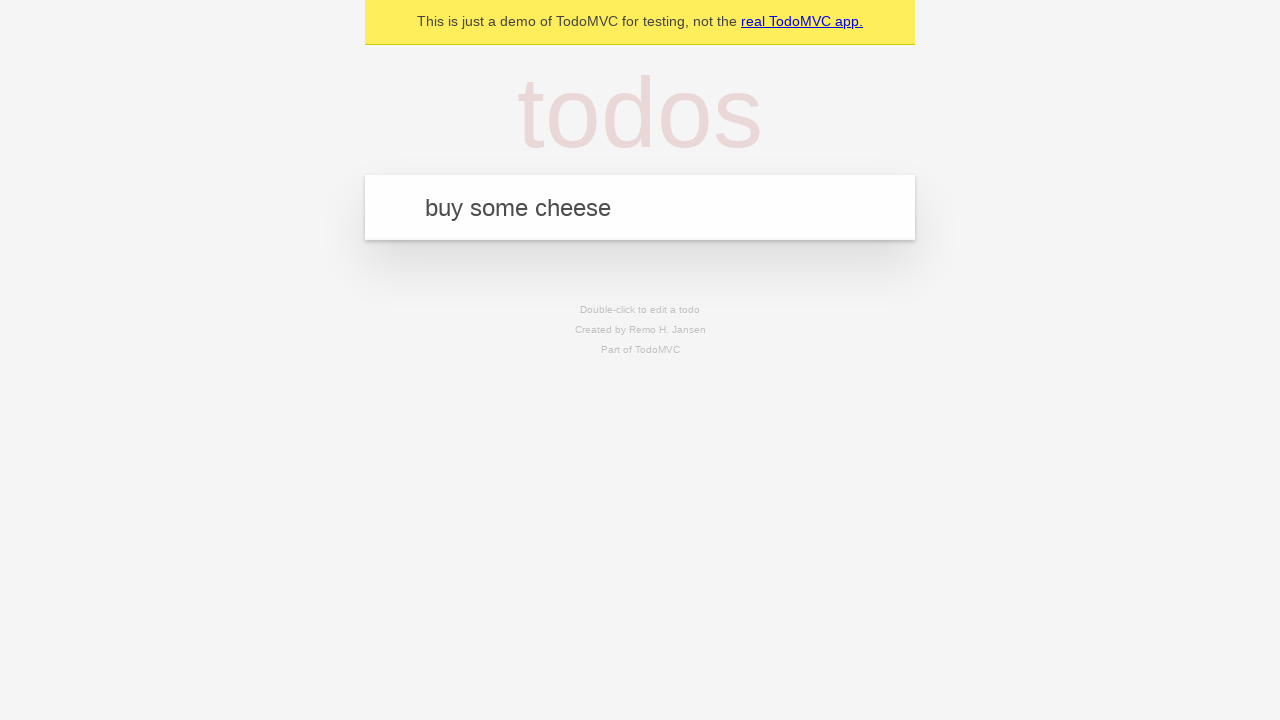

Pressed Enter to add todo 'buy some cheese' on internal:attr=[placeholder="What needs to be done?"i]
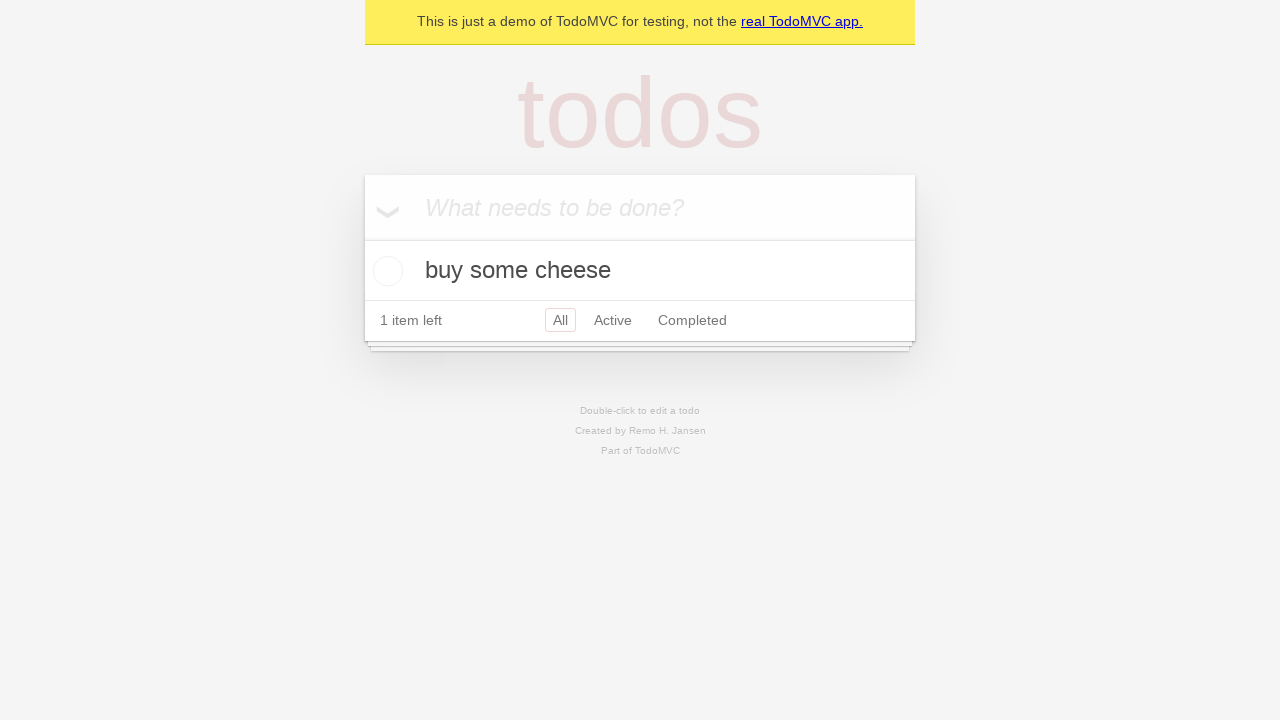

Filled todo input with 'feed the cat' on internal:attr=[placeholder="What needs to be done?"i]
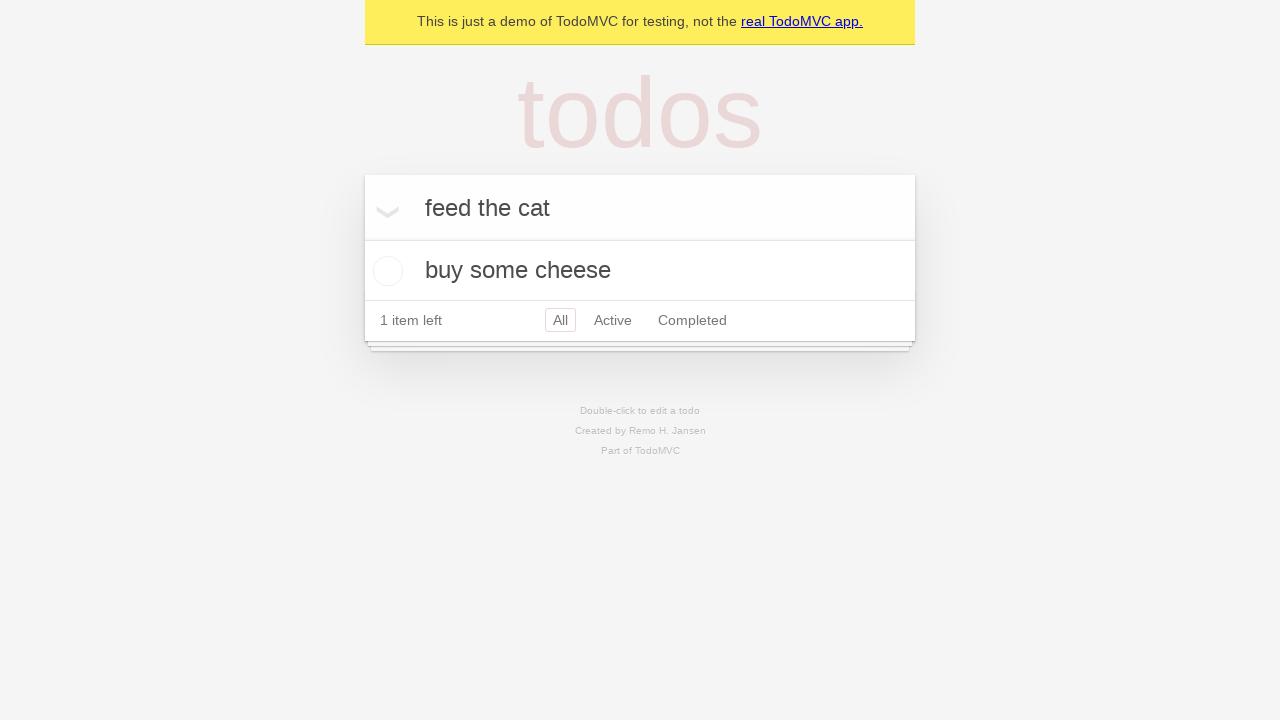

Pressed Enter to add todo 'feed the cat' on internal:attr=[placeholder="What needs to be done?"i]
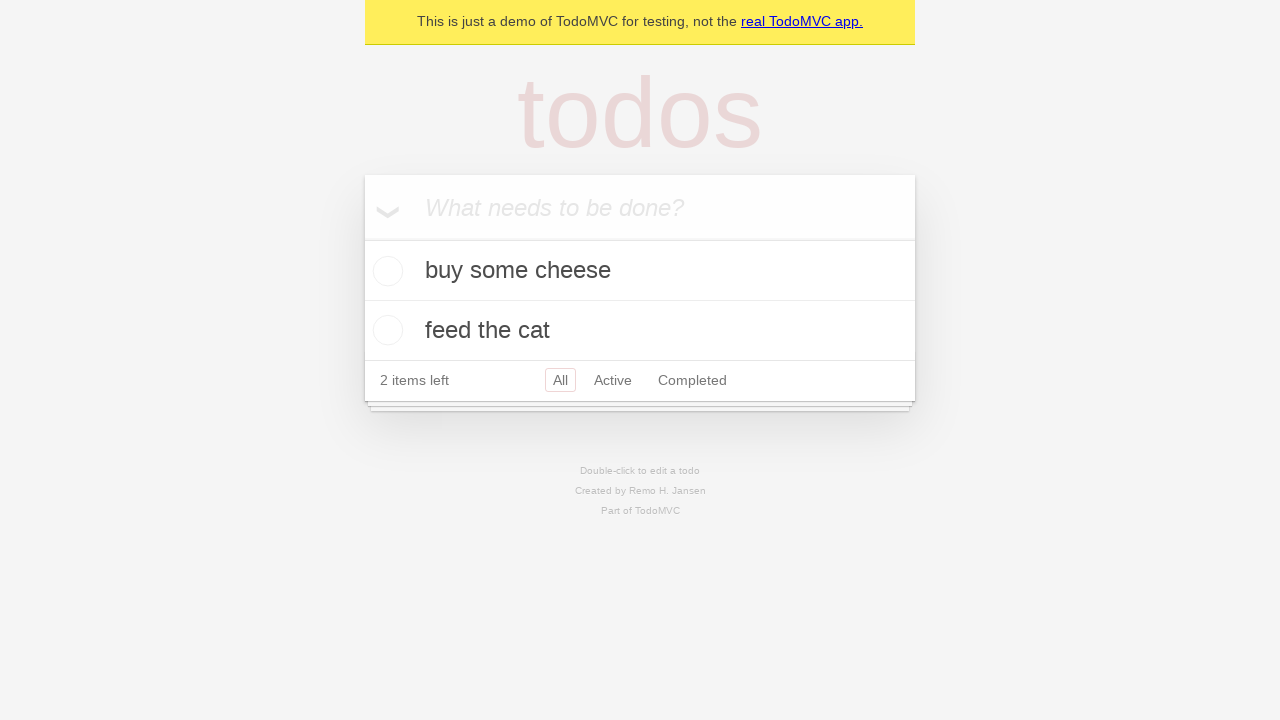

Filled todo input with 'book a doctors appointment' on internal:attr=[placeholder="What needs to be done?"i]
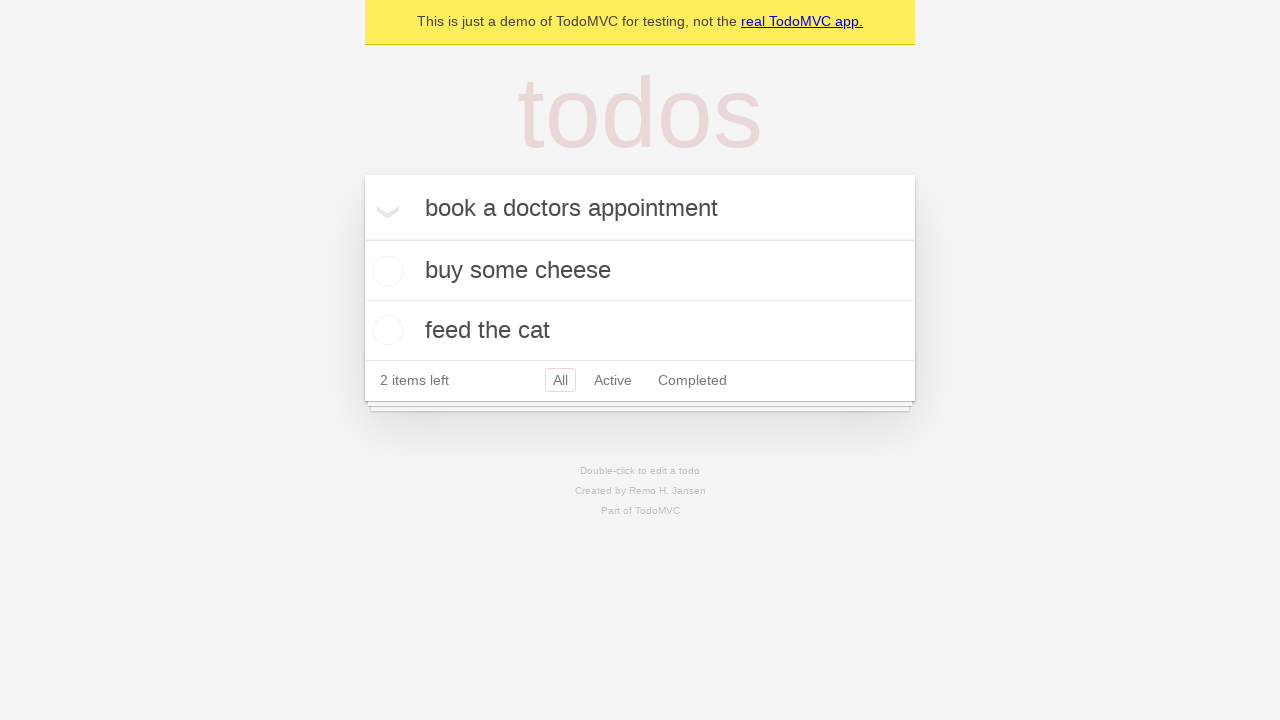

Pressed Enter to add todo 'book a doctors appointment' on internal:attr=[placeholder="What needs to be done?"i]
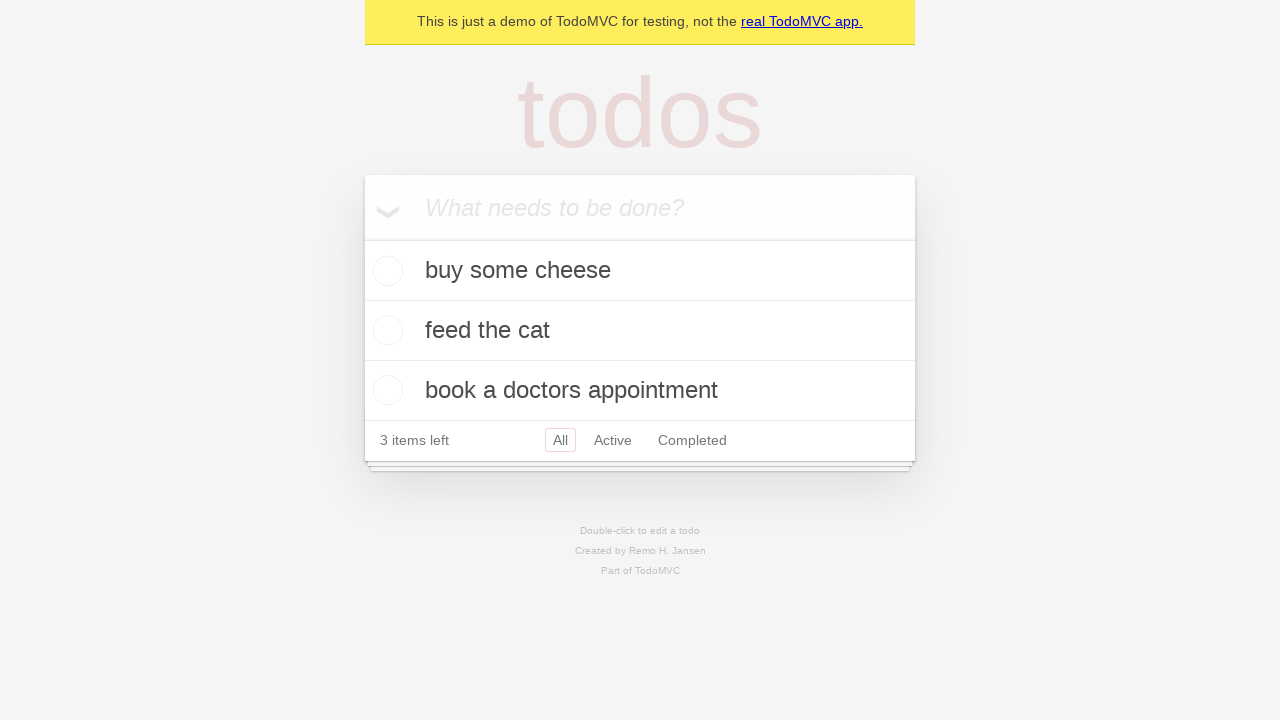

Checked the first todo as completed at (385, 271) on .todo-list li .toggle >> nth=0
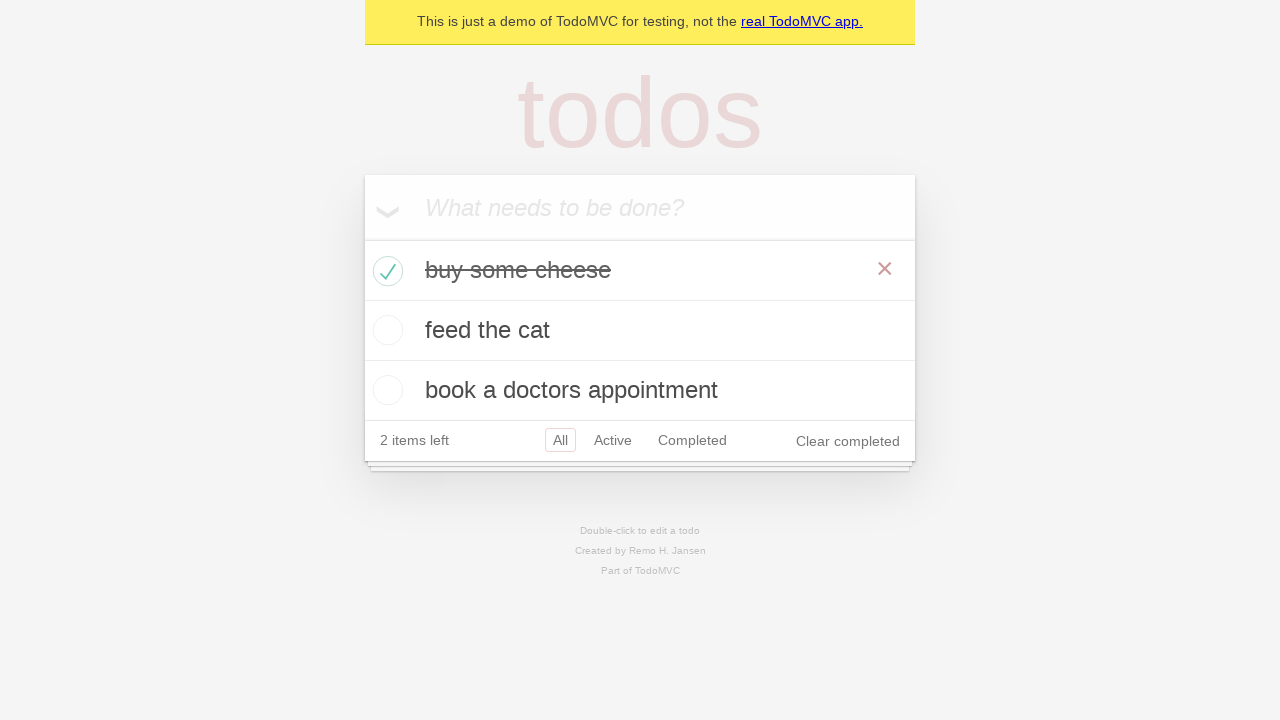

Clicked 'Clear completed' button to remove completed todo at (848, 441) on internal:role=button[name="Clear completed"i]
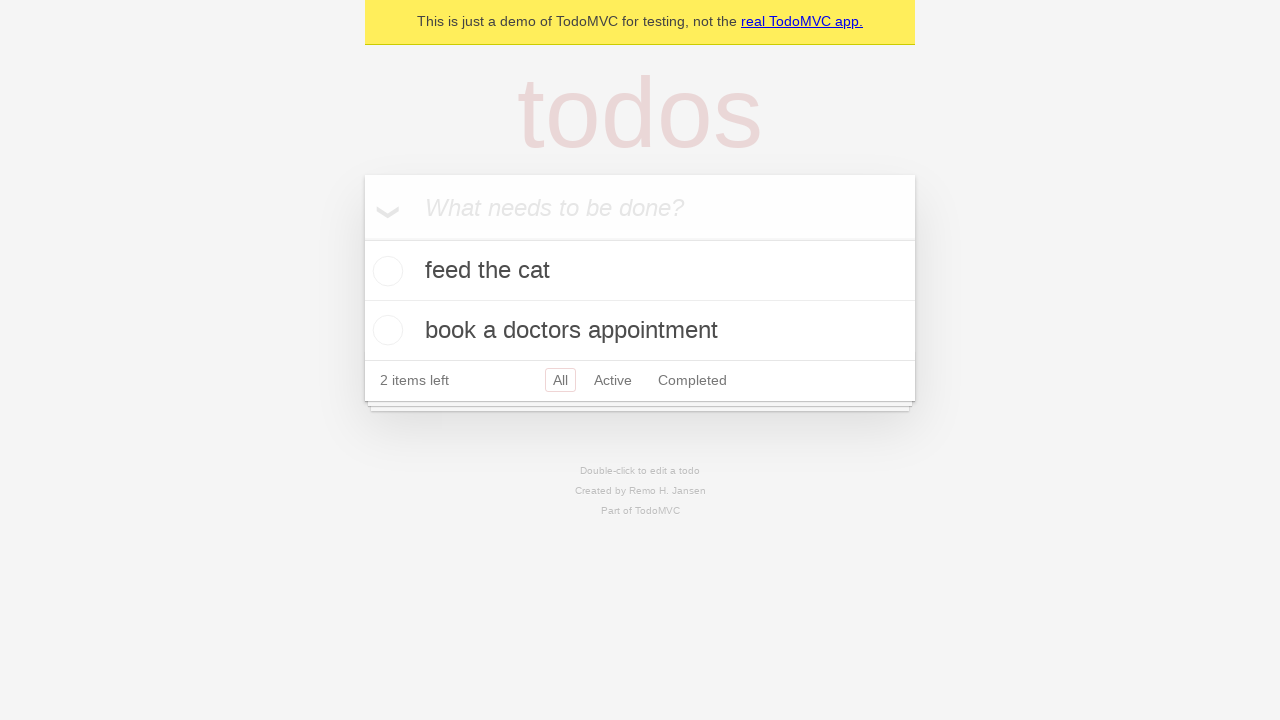

Waited 500ms for DOM to update after clearing completed todos
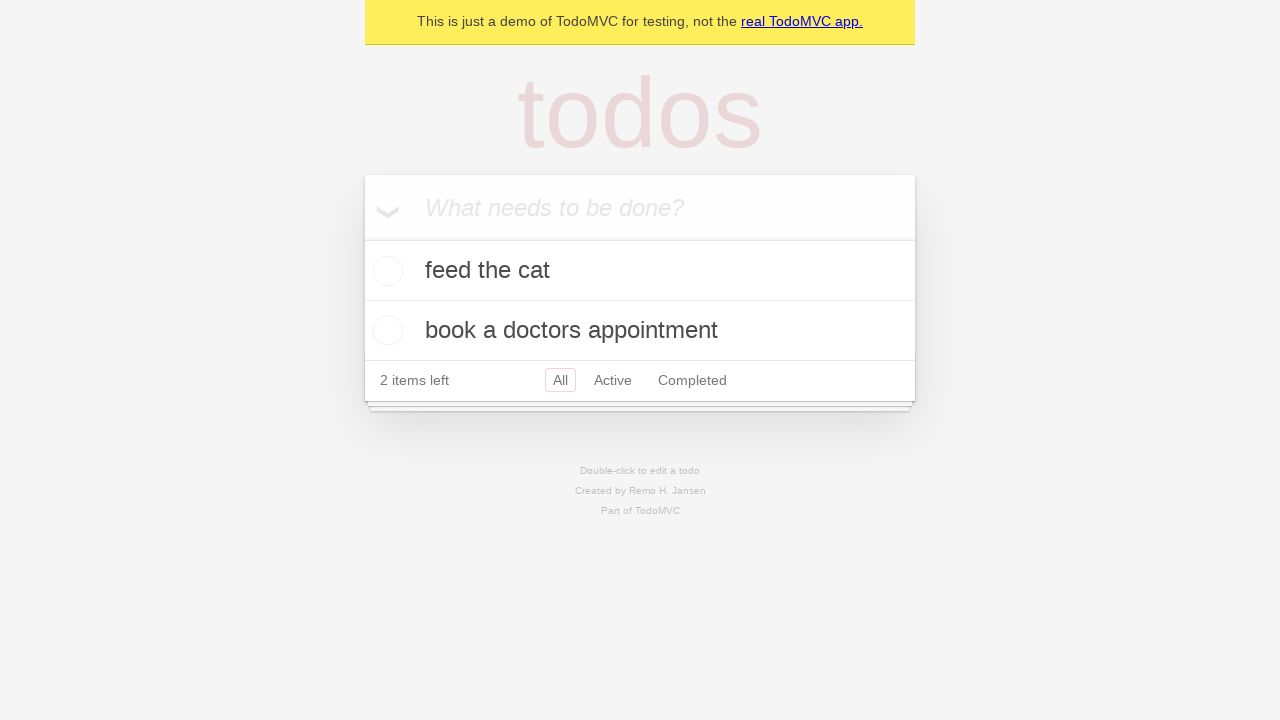

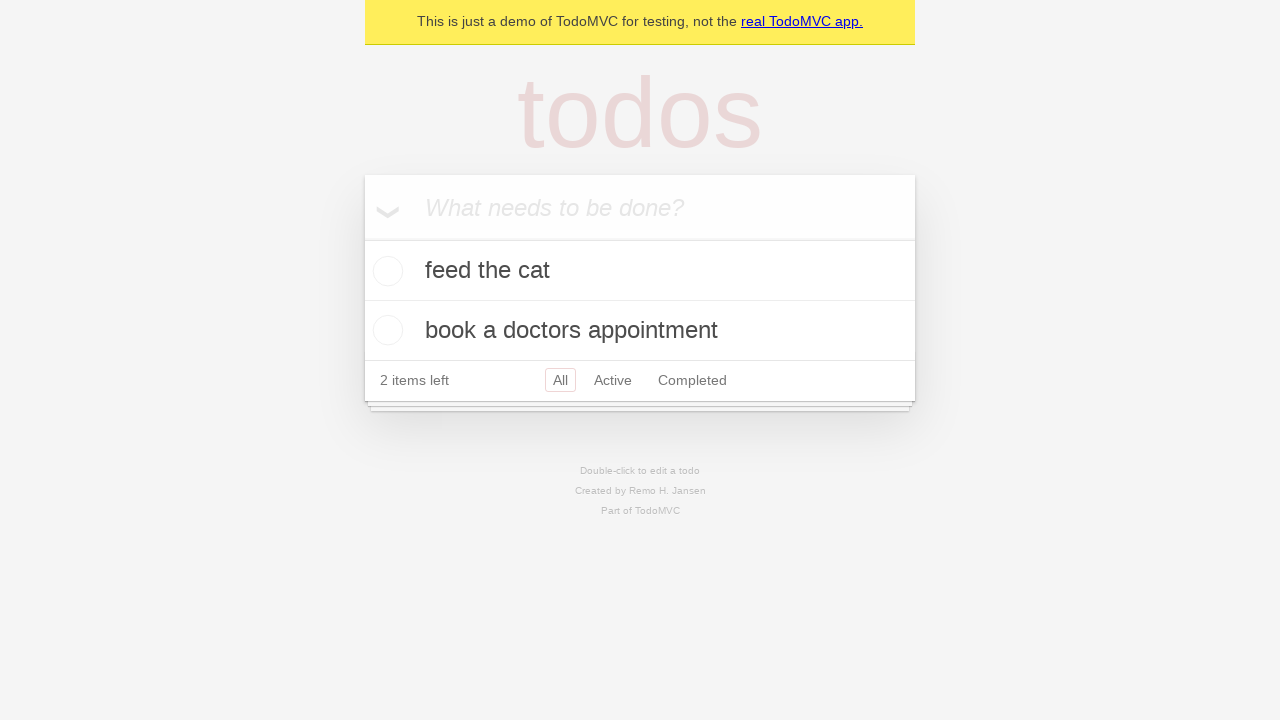